Tests JavaScript prompt functionality by switching to the result iframe, clicking the "Try it" button to trigger a prompt dialog, entering a name, accepting the prompt, and verifying the output text.

Starting URL: https://www.w3schools.com/jsref/tryit.asp?filename=tryjsref_prompt

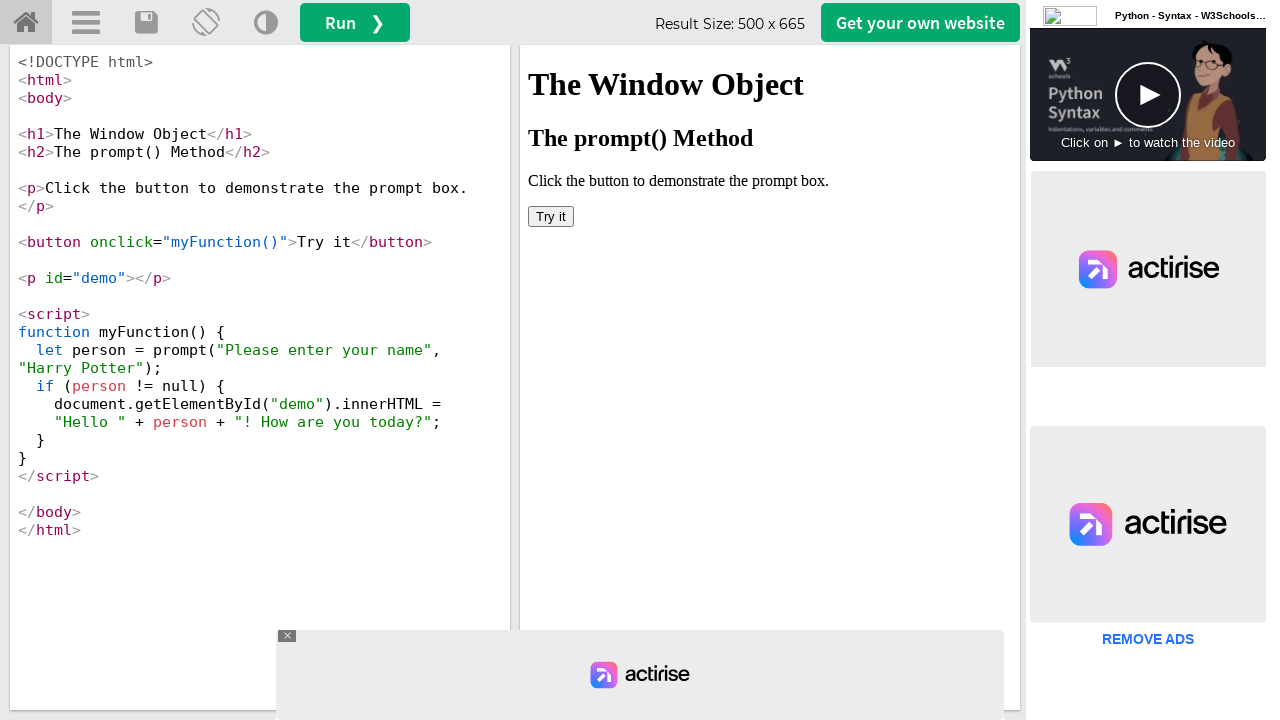

Located the result iframe
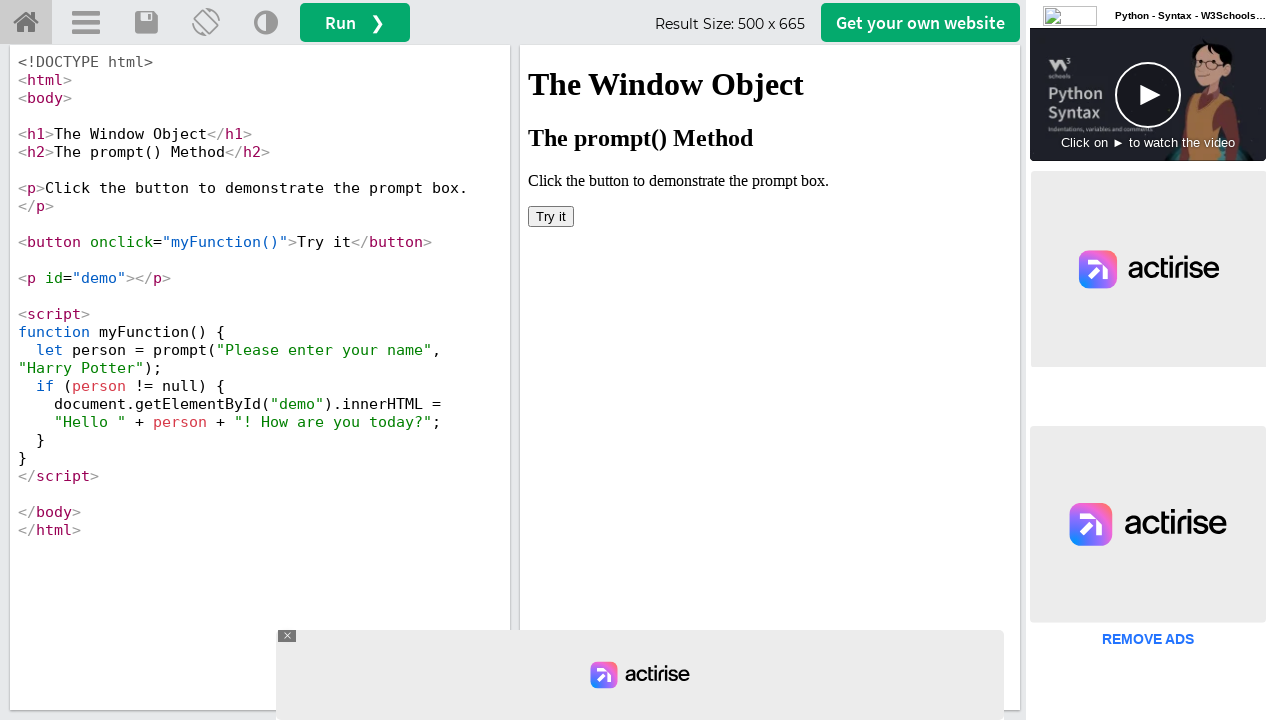

Set up dialog handler to accept prompt with name 'Alexandra'
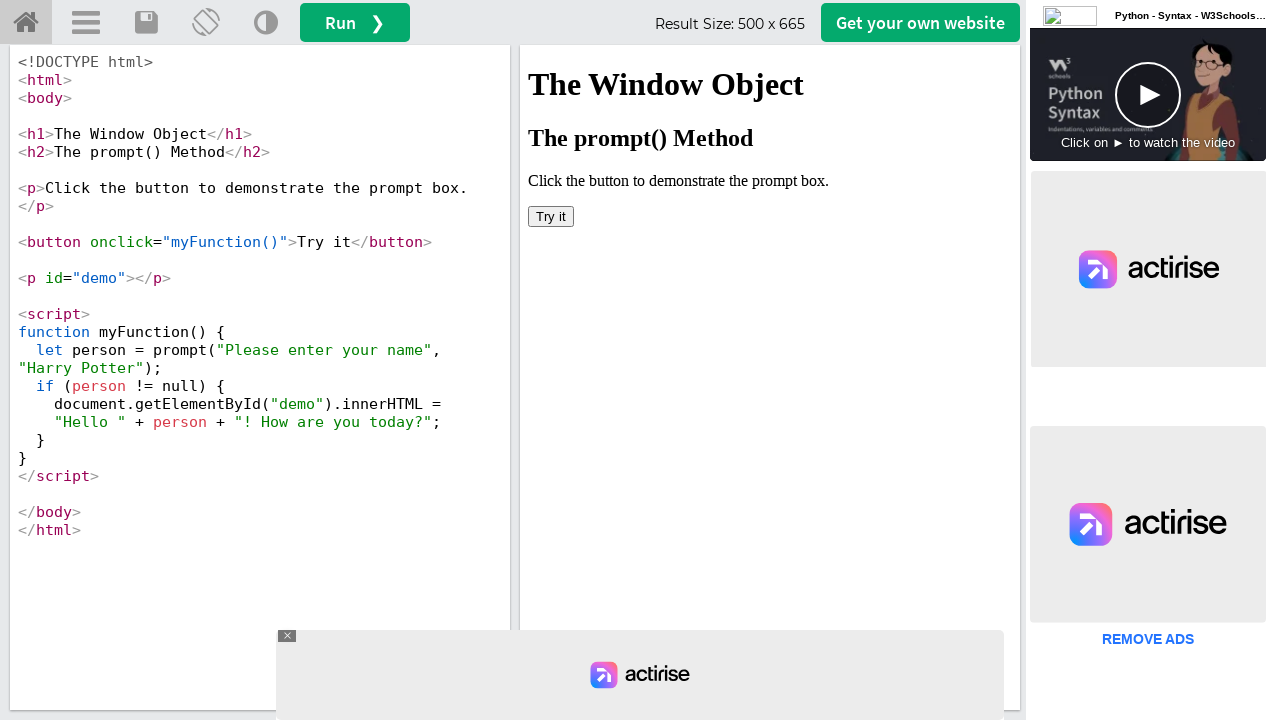

Clicked the 'Try it' button to trigger JavaScript prompt dialog at (551, 216) on #iframeResult >> internal:control=enter-frame >> xpath=//button[text()='Try it']
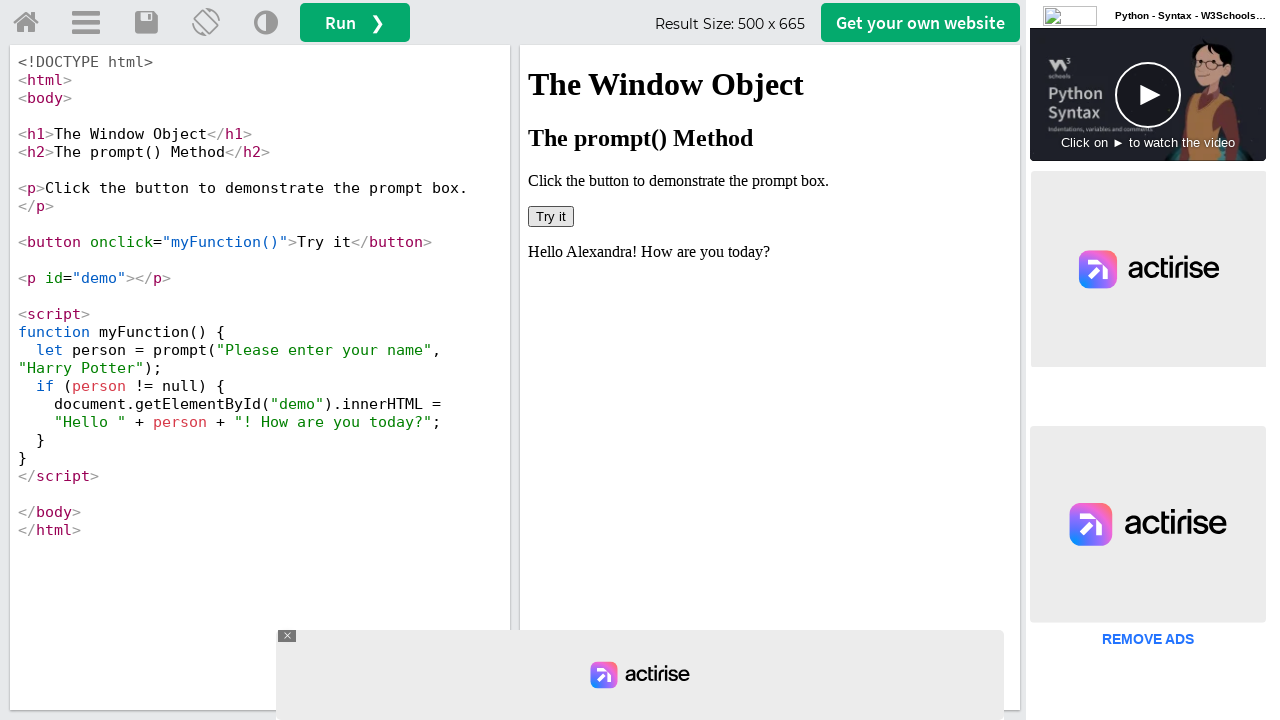

Verified output text appeared in demo element after prompt was accepted
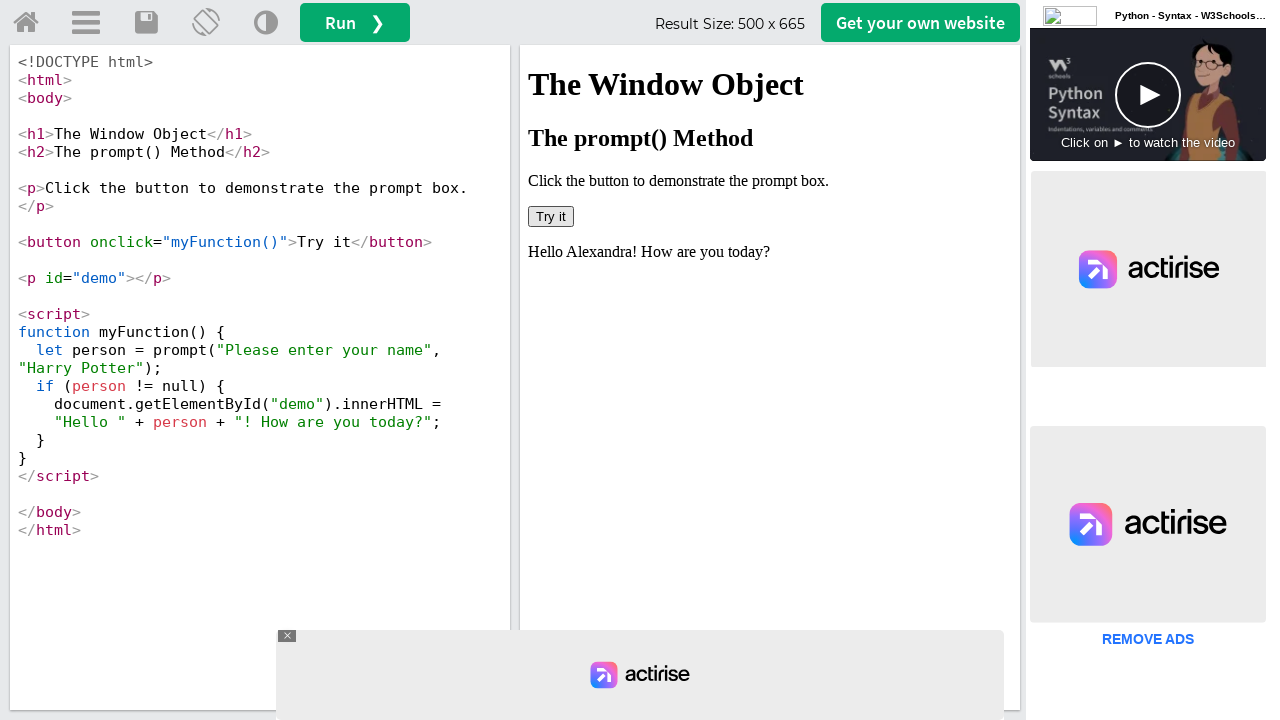

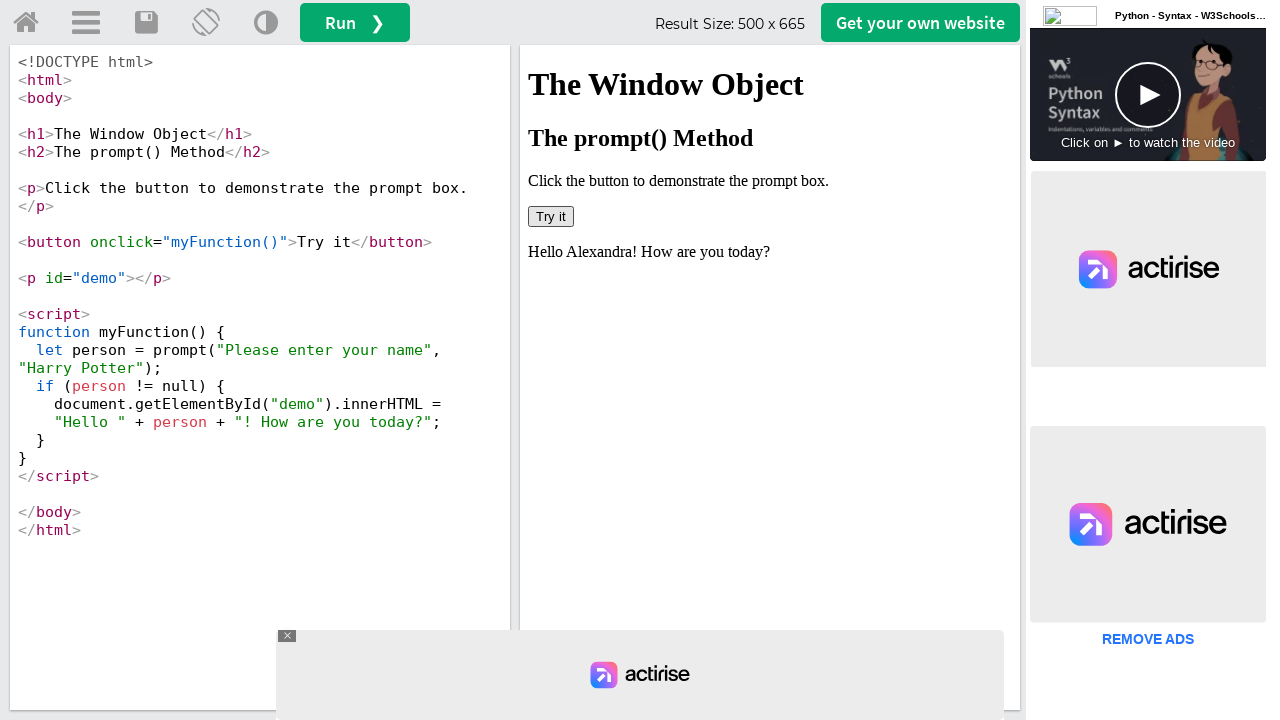